Tests the location of a logo element on a login page under different window states (maximized, minimized, fullscreen, and custom positions)

Starting URL: https://opensource-demo.orangehrmlive.com/web/index.php/auth/login

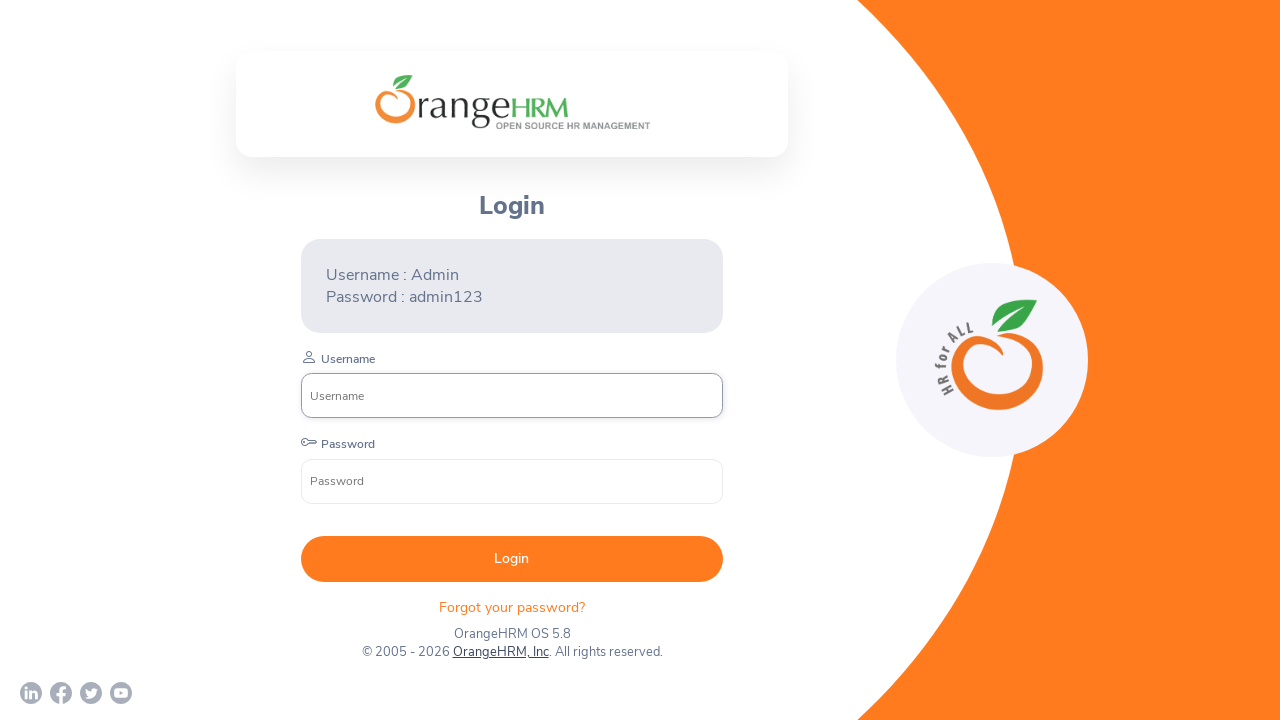

Located company branding logo element
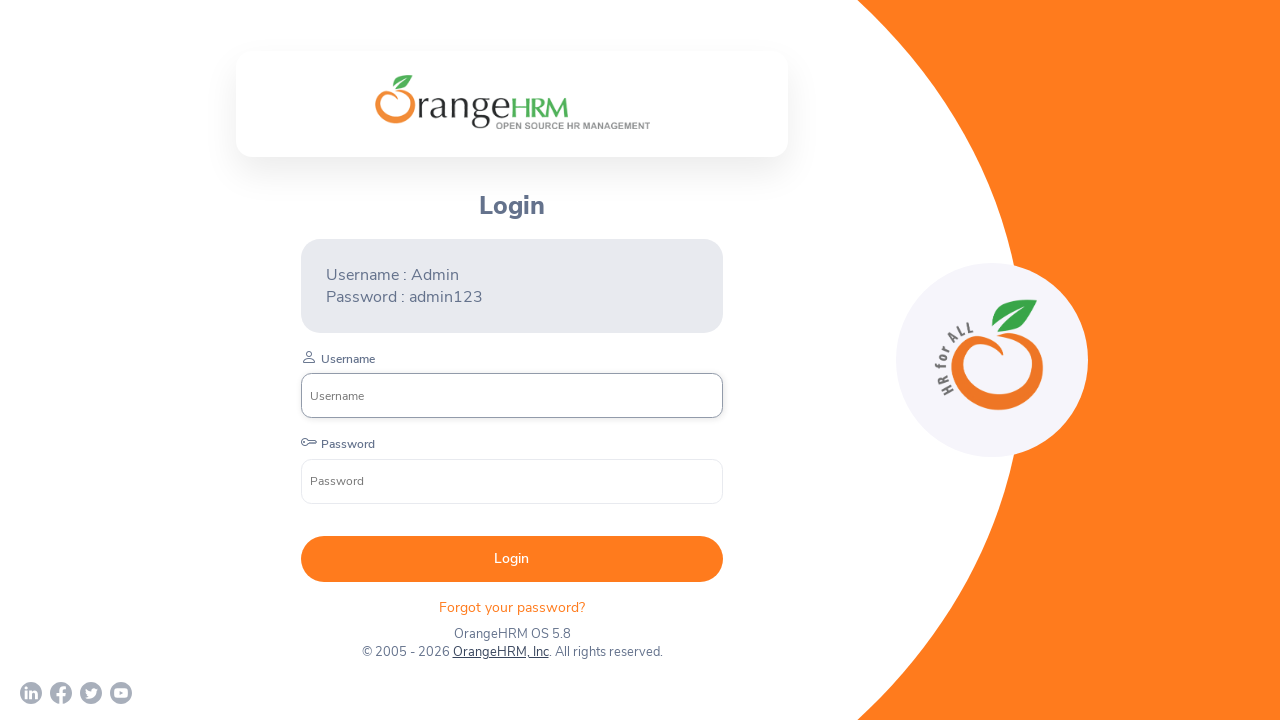

Retrieved initial logo bounding box
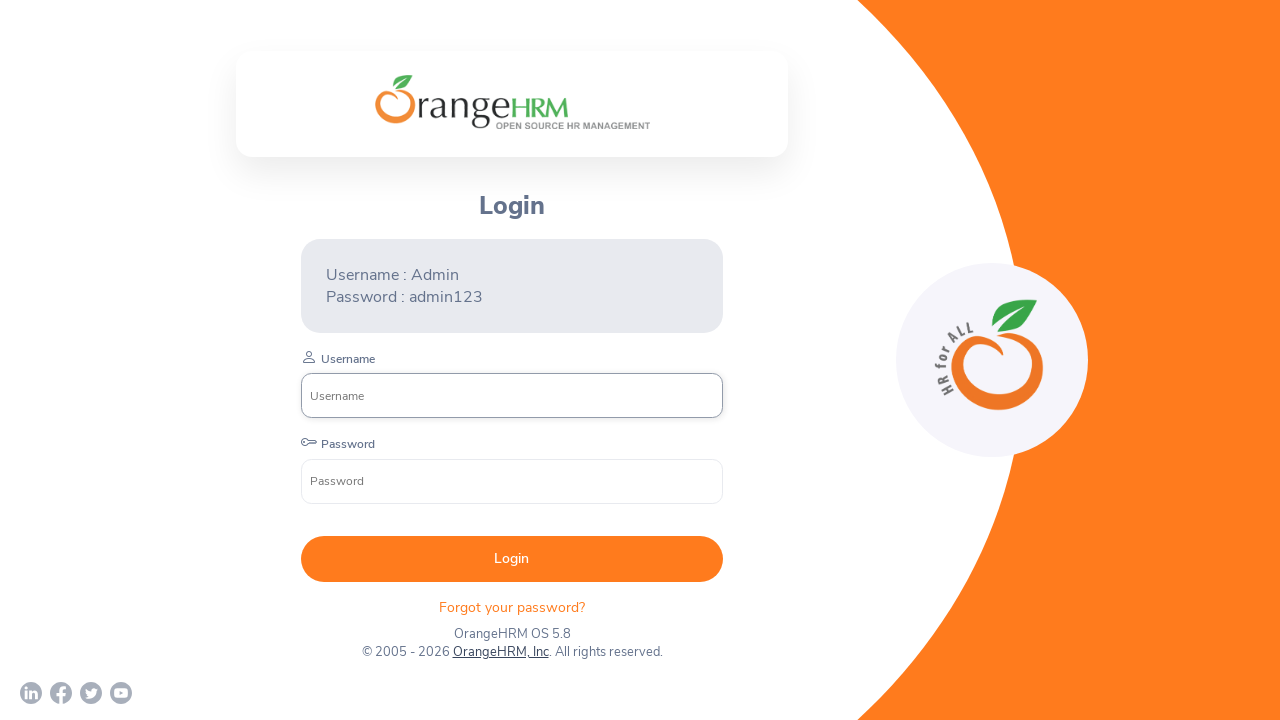

Maximized window to 1920x1080
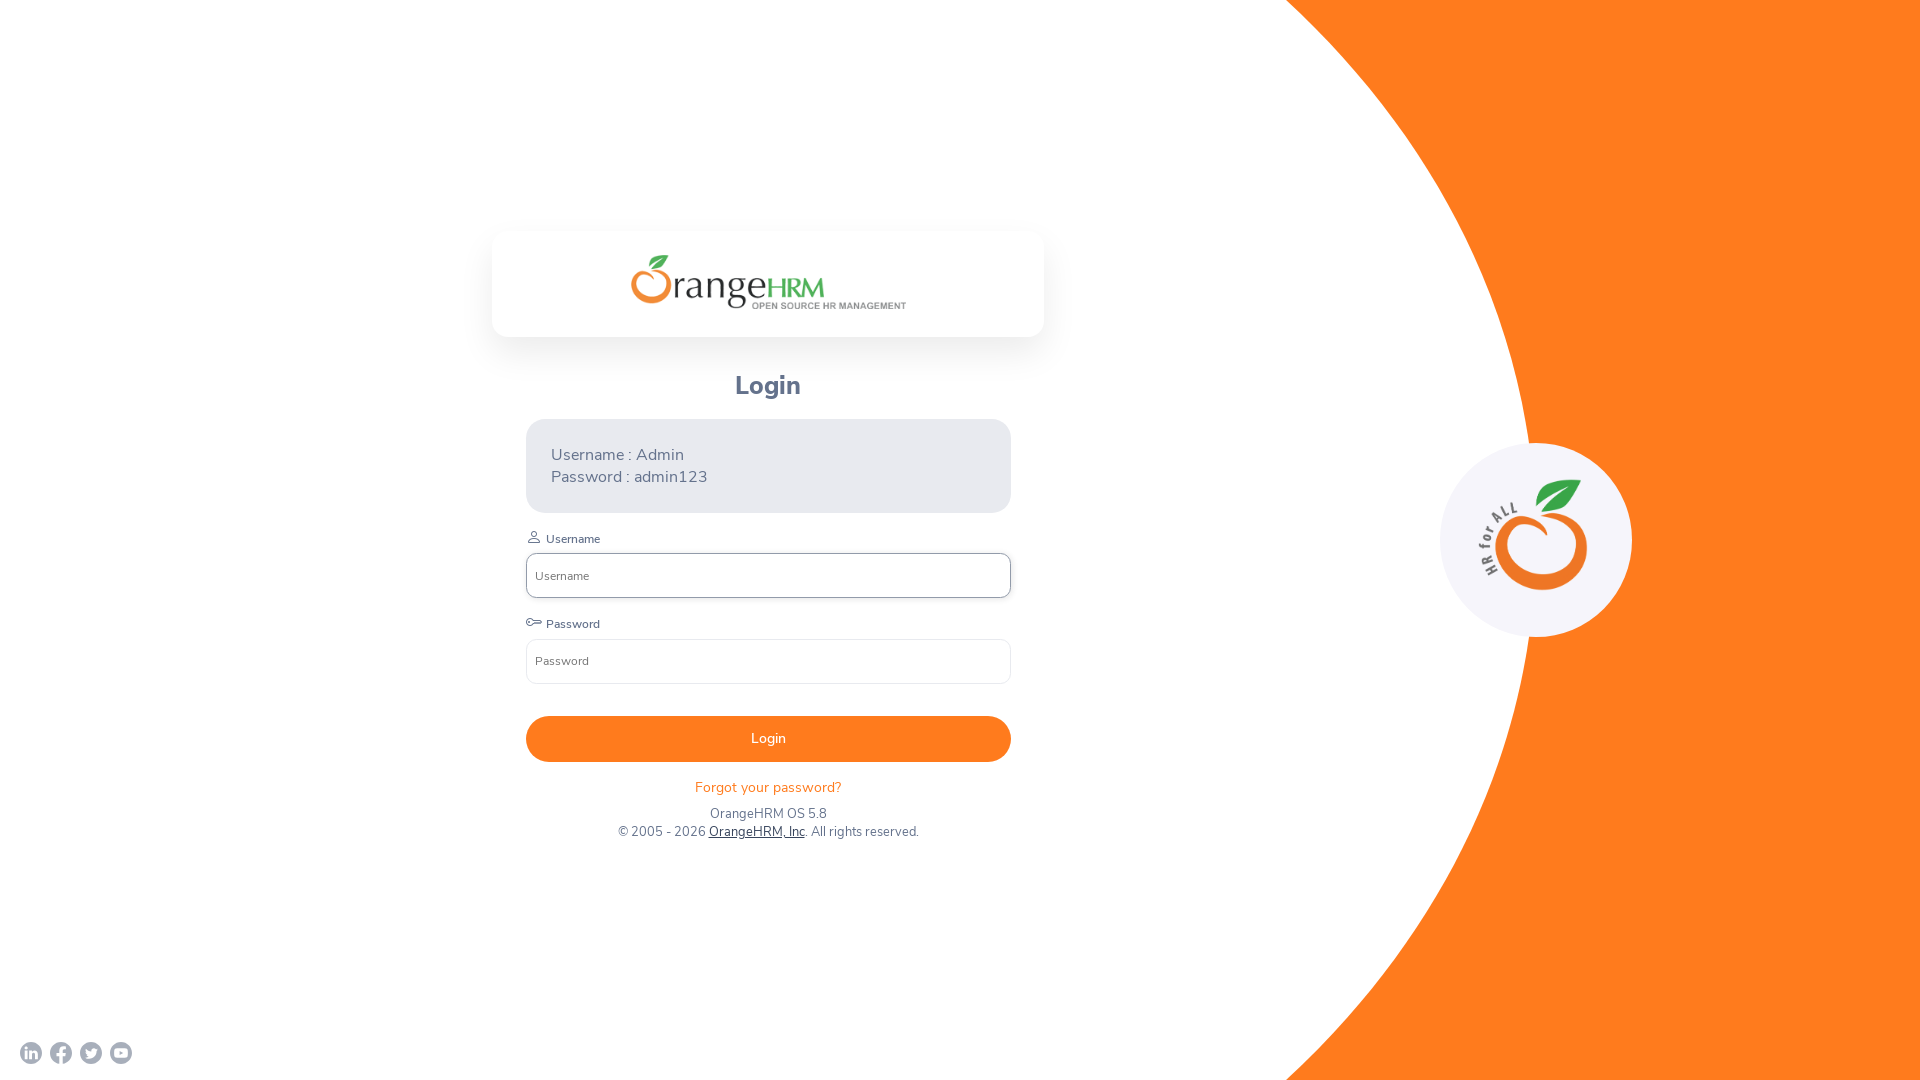

Retrieved logo bounding box after maximizing window
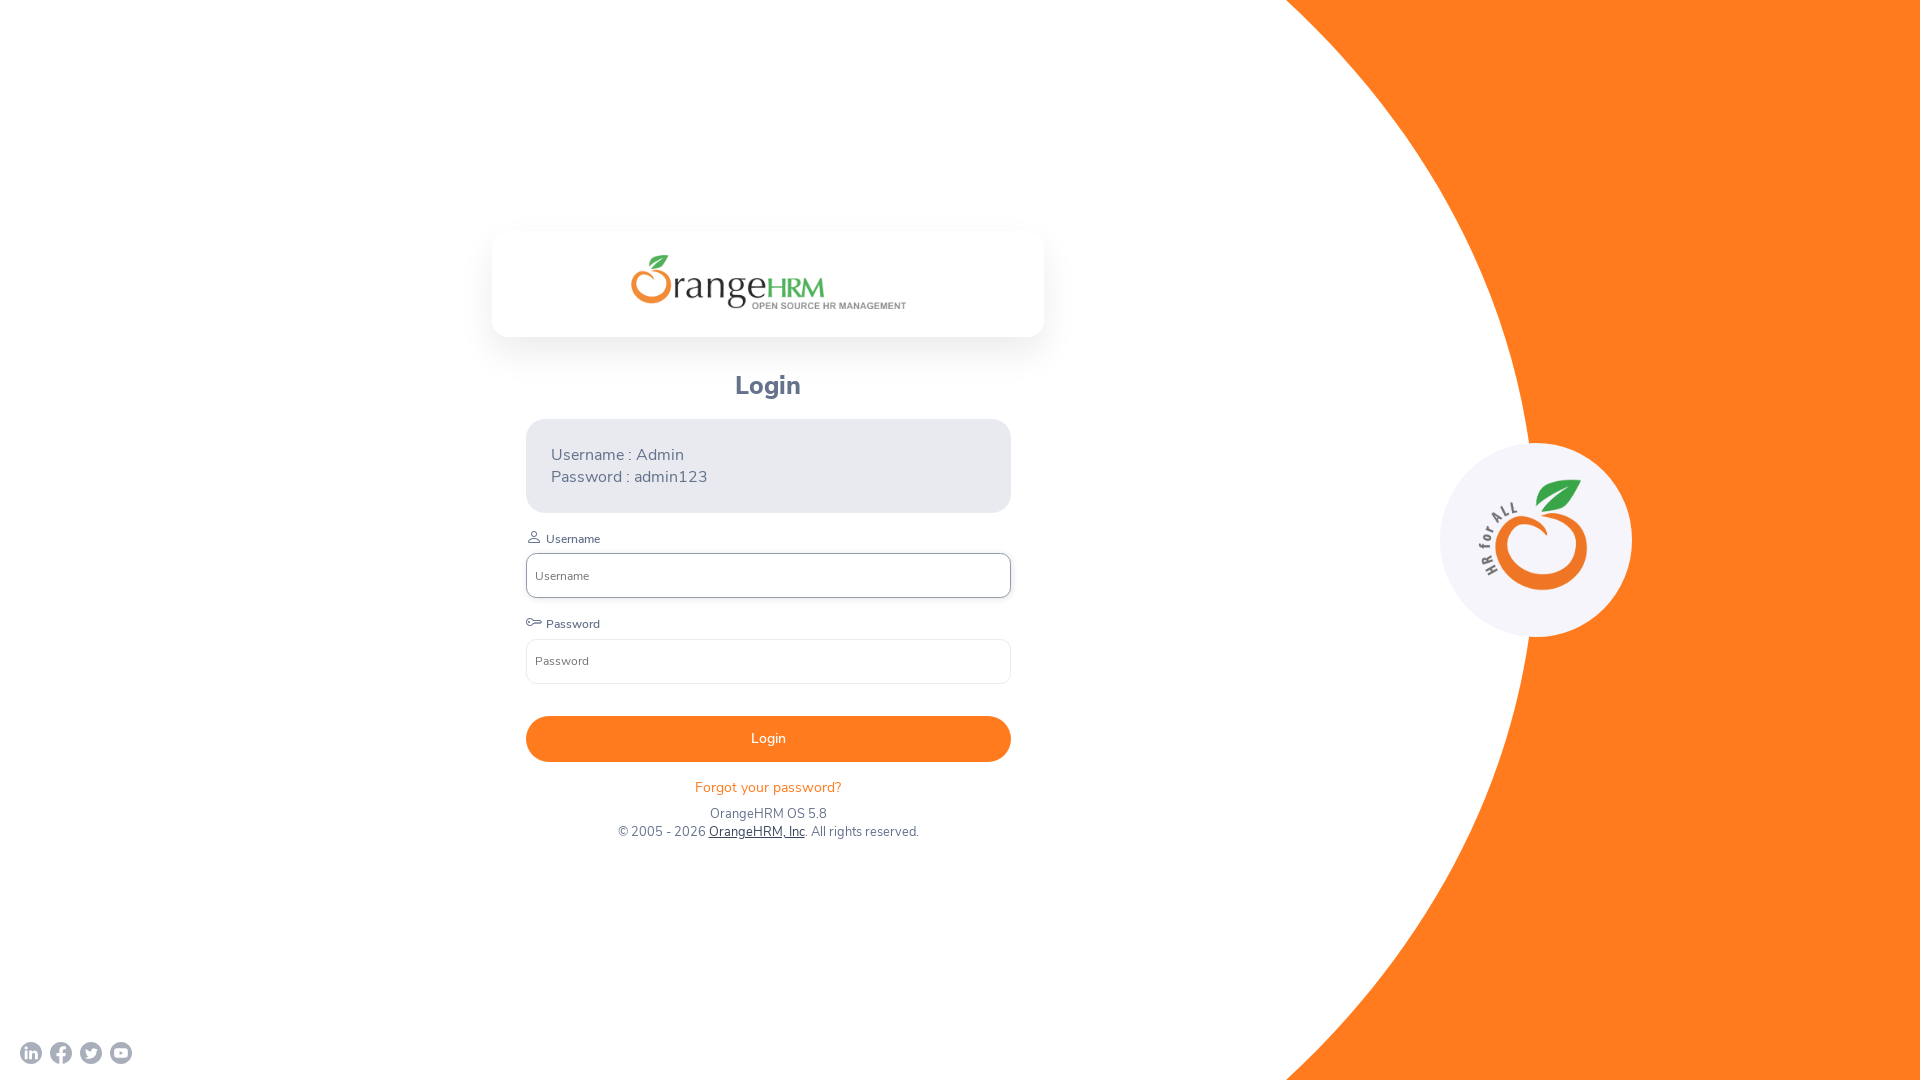

Minimized window to 800x600
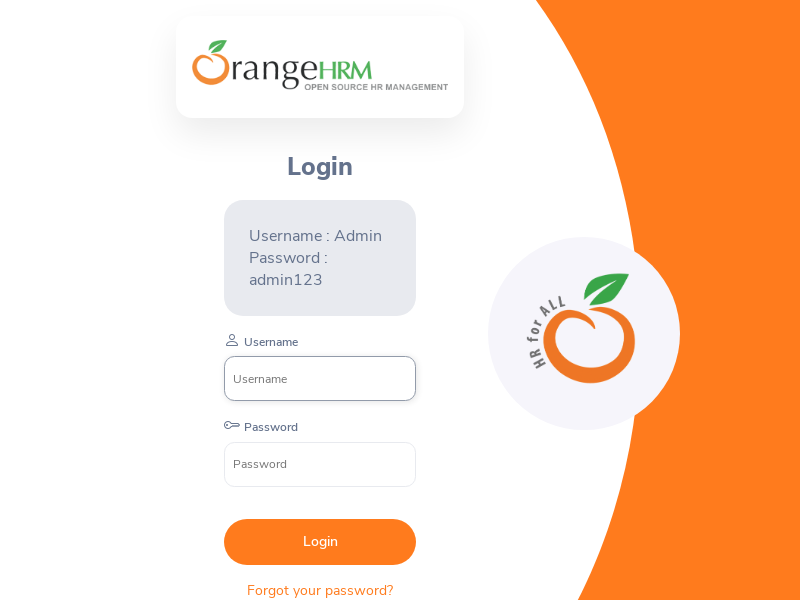

Retrieved logo bounding box after minimizing window
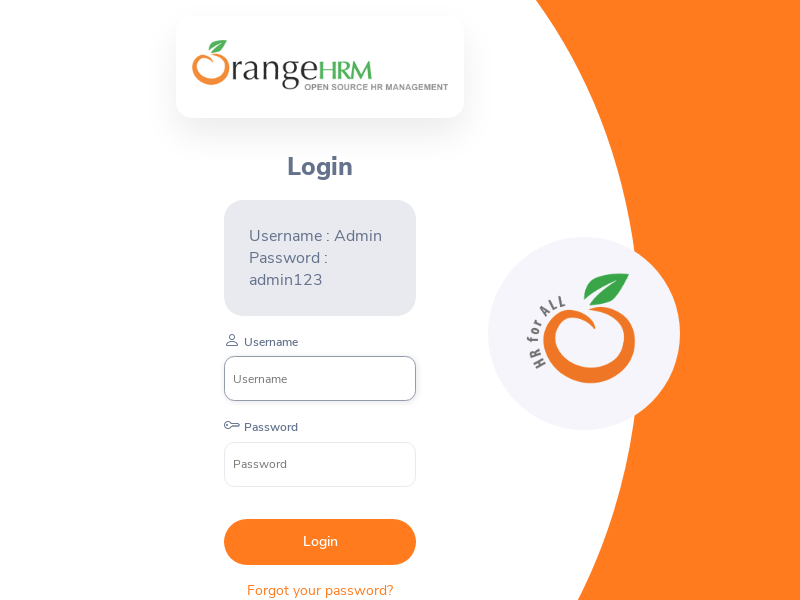

Set window to full screen 1920x1080
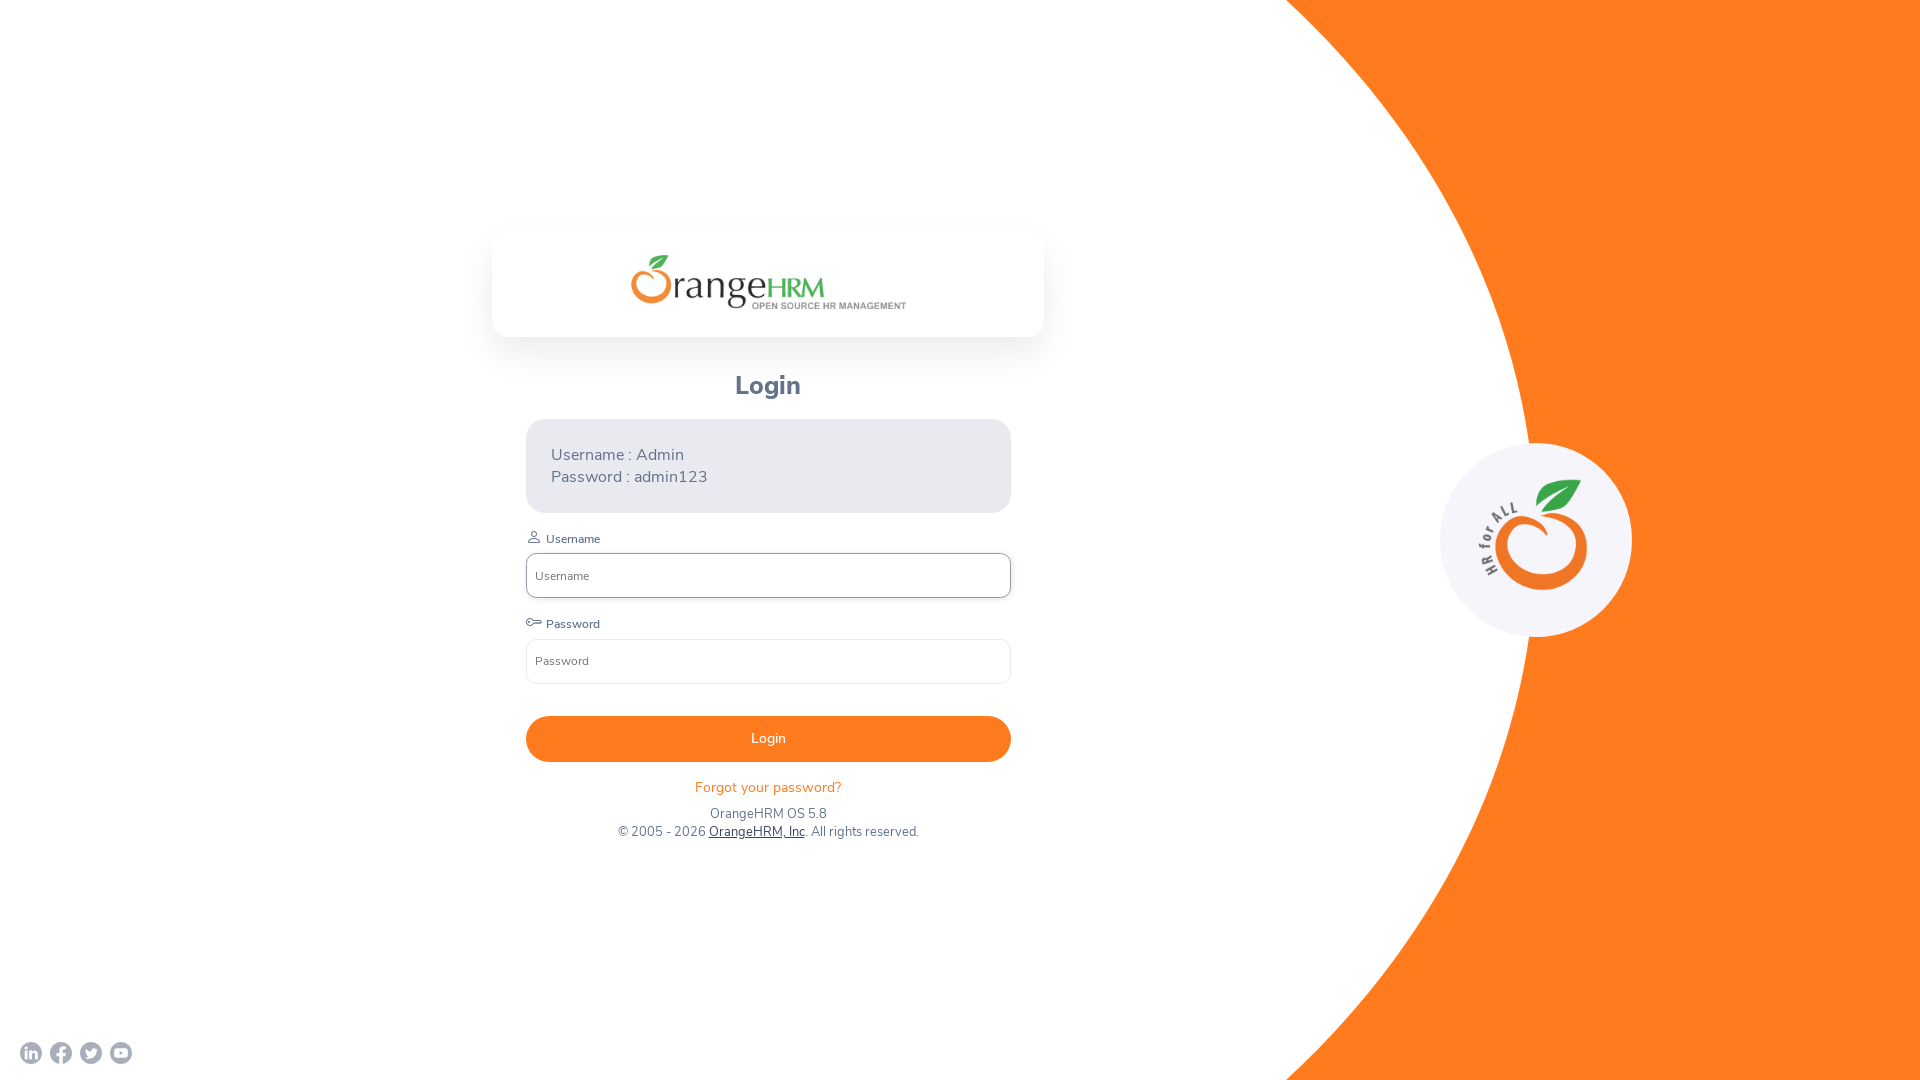

Retrieved logo bounding box after full screen mode
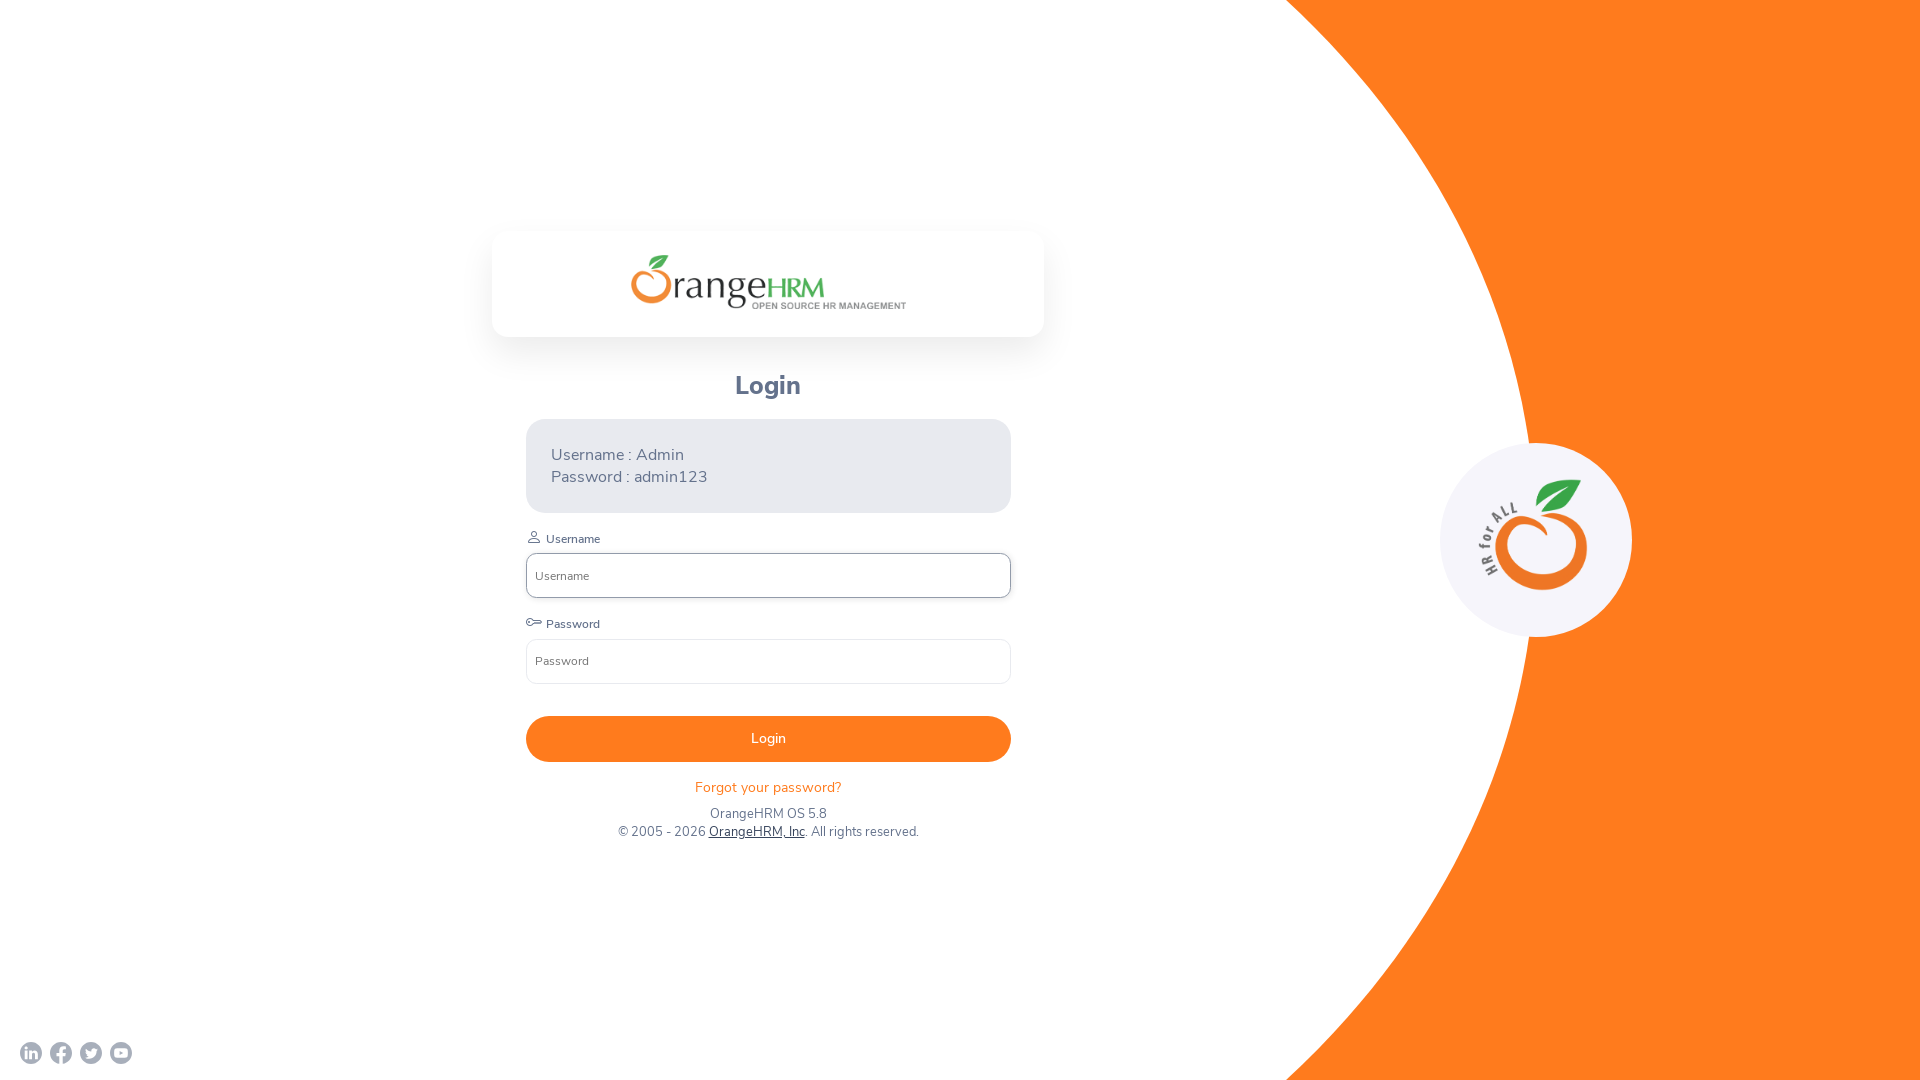

Set window to custom size 1024x768
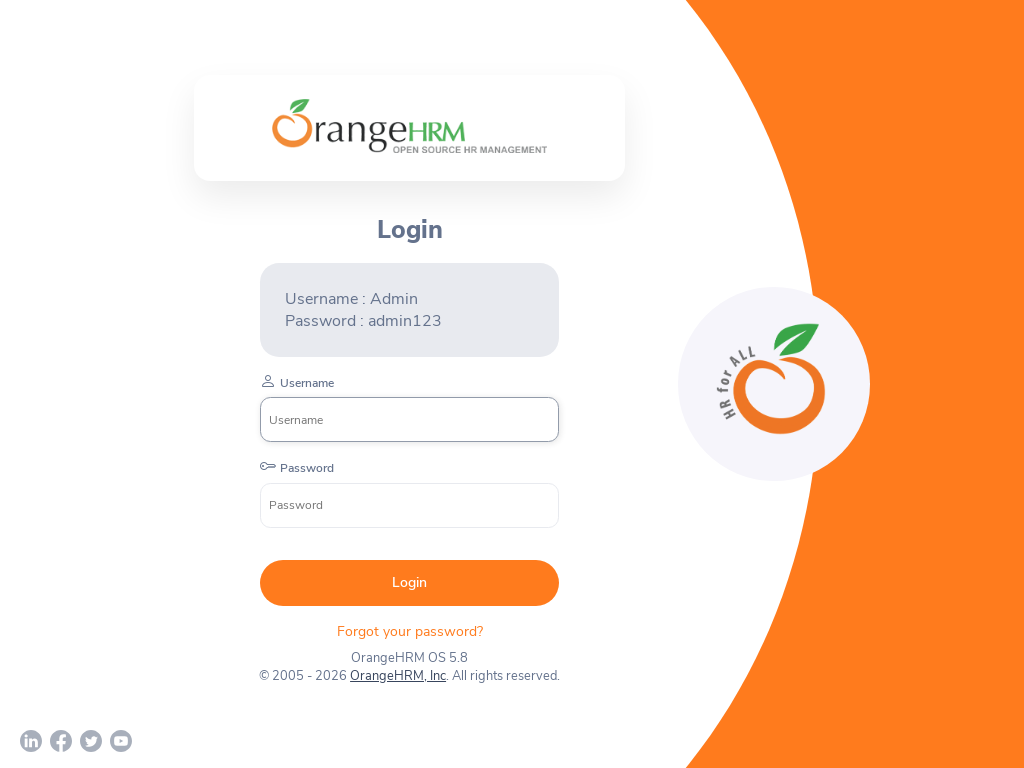

Retrieved logo bounding box at 1024x768 resolution
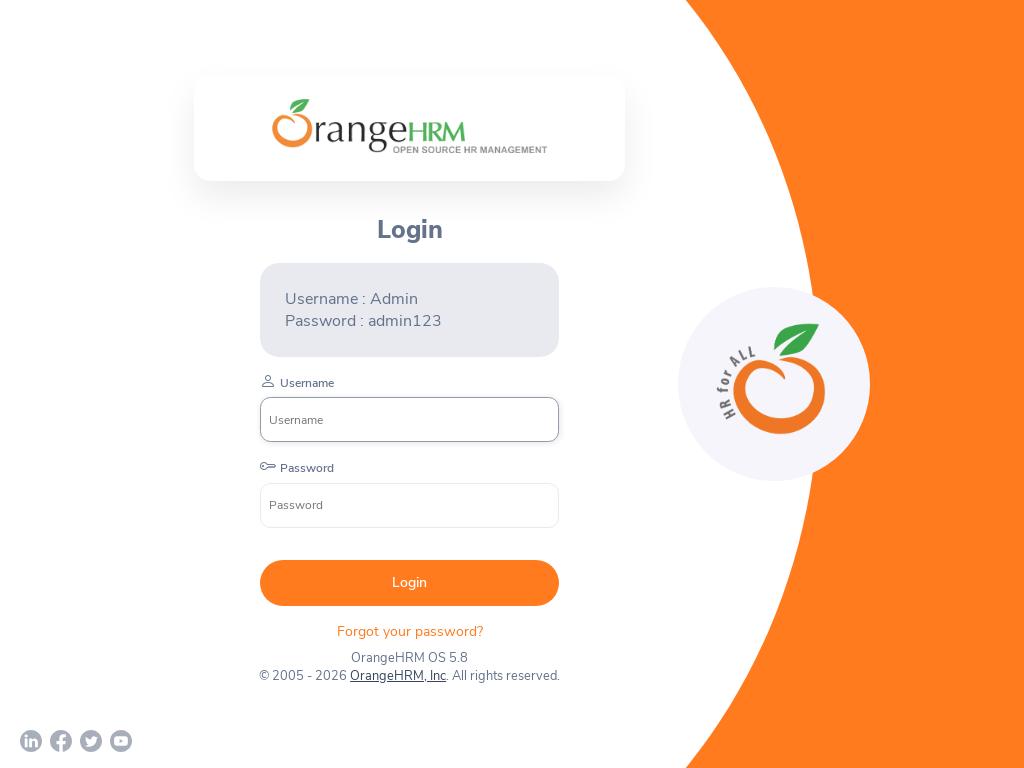

Set window to custom size 1280x720
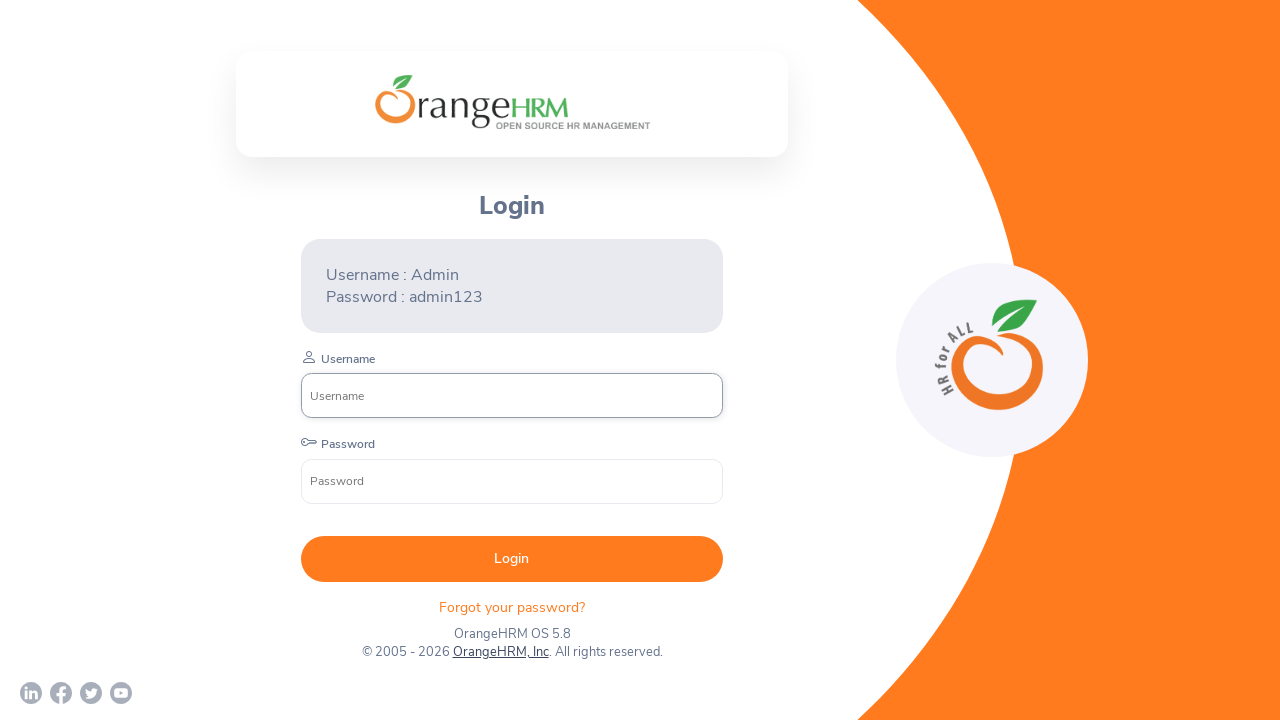

Retrieved logo bounding box at 1280x720 resolution
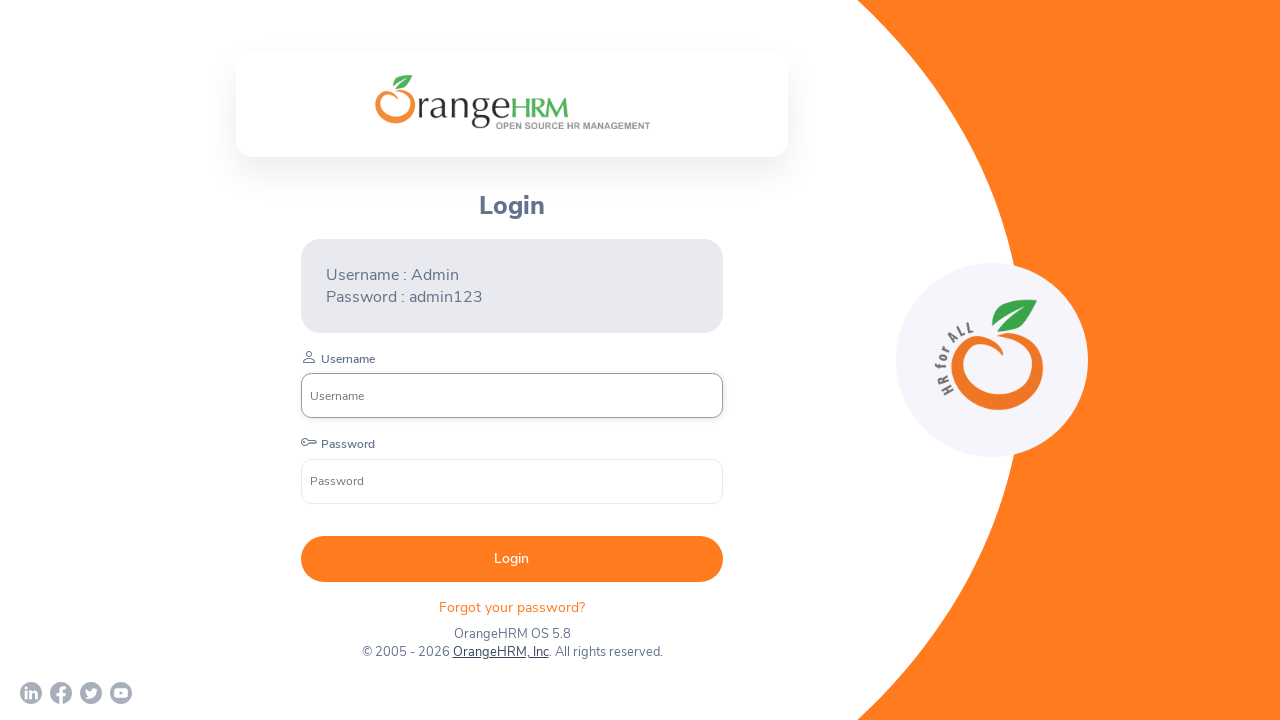

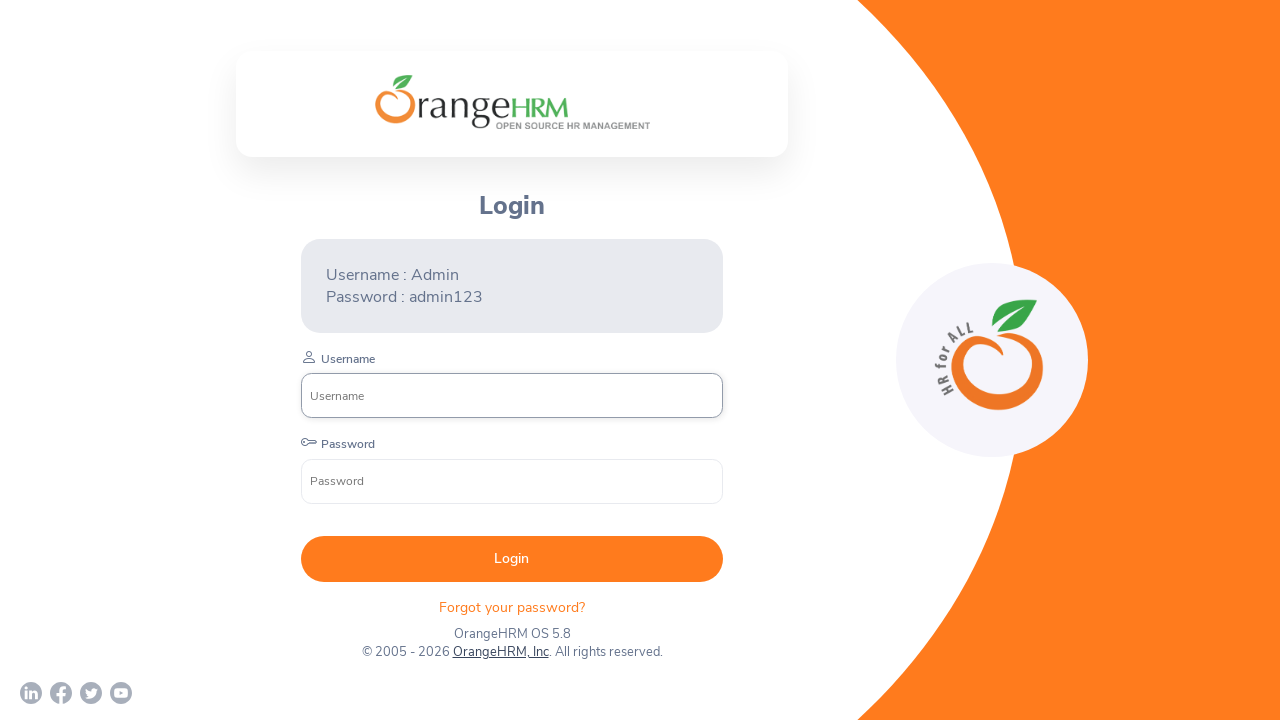